Navigates to NSE India live equity market data page and waits for page to load

Starting URL: https://www.nseindia.com/market-data/live-equity-market

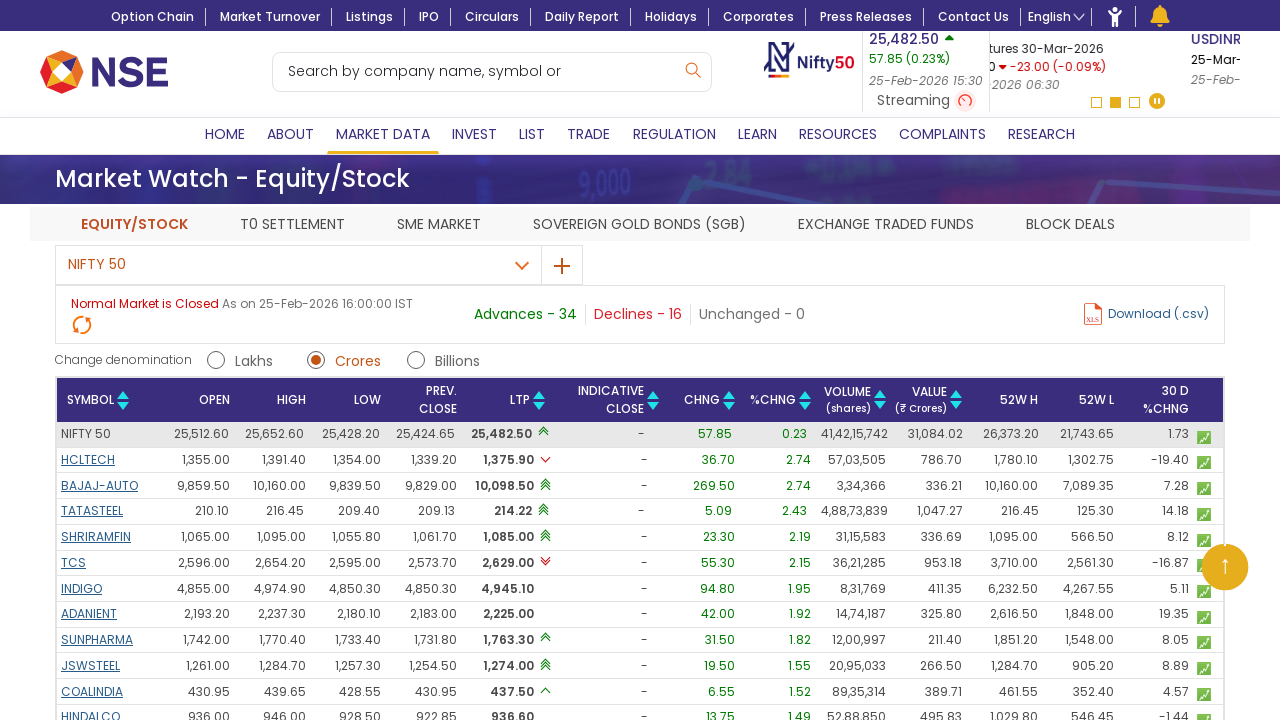

Waited for NSE India live equity market data page to load completely (networkidle state)
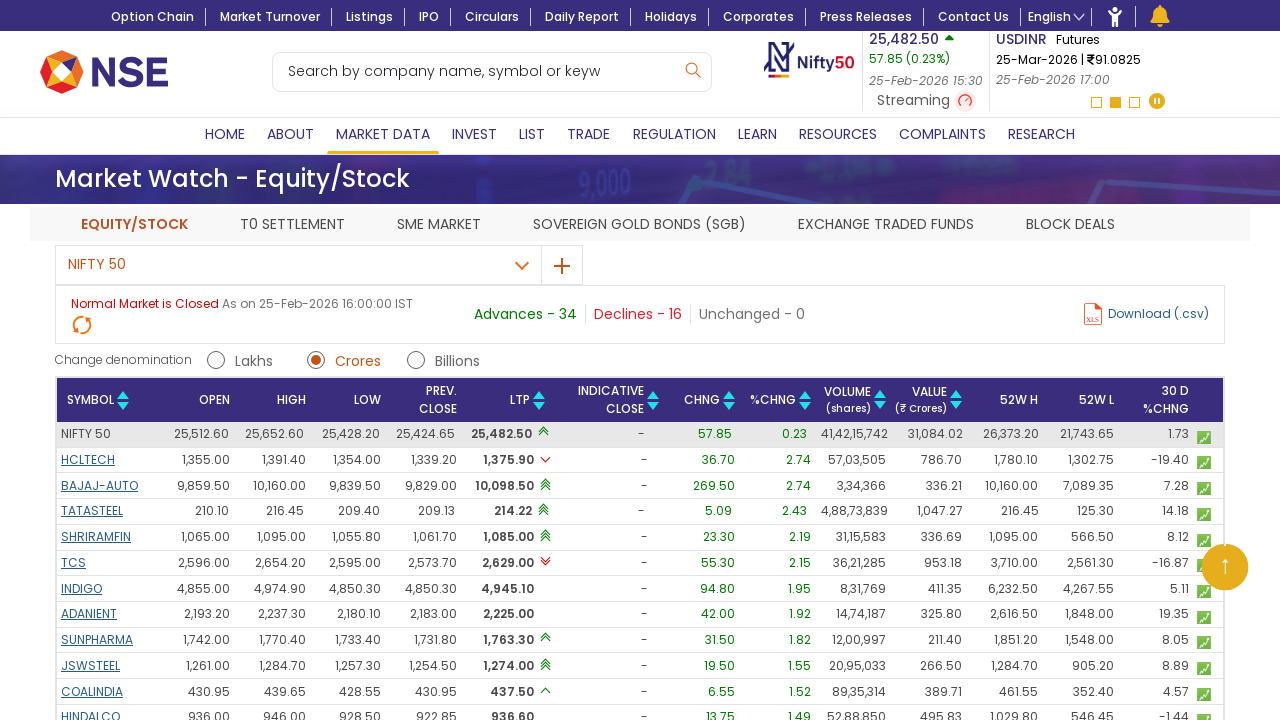

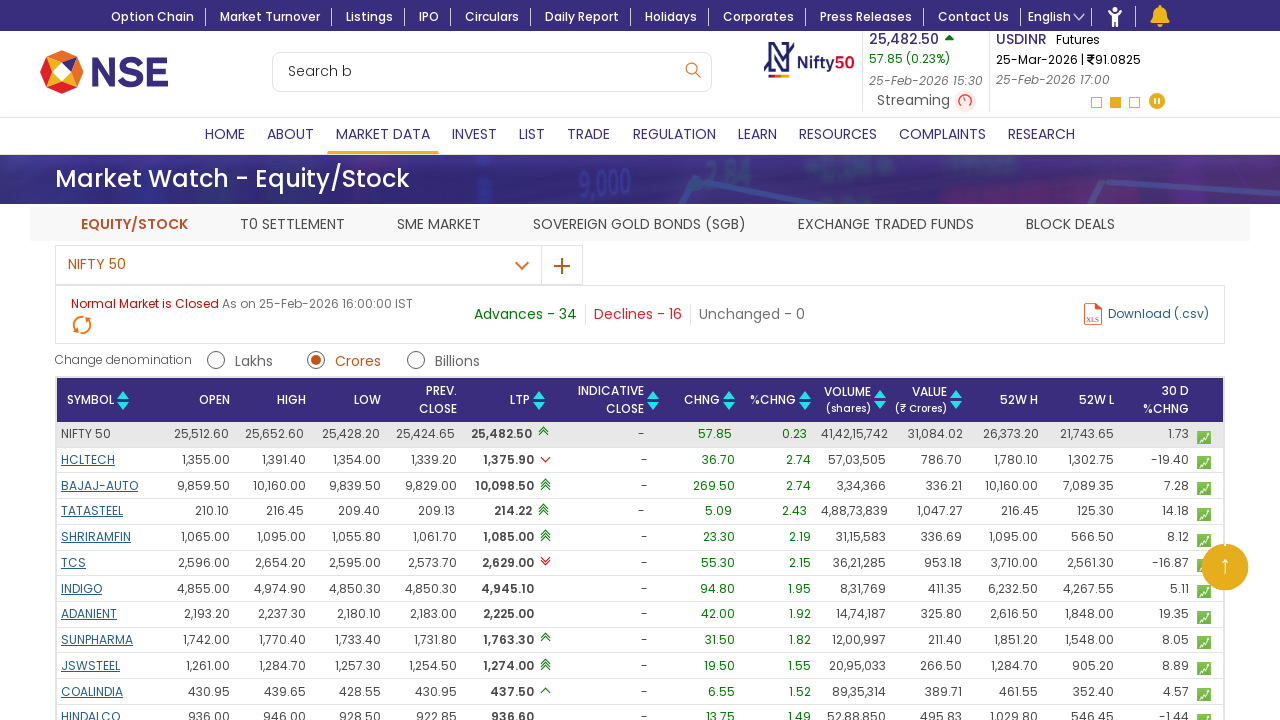